Tests page scrolling functionality by scrolling down to a "Model Resumes" section and then scrolling back up to a "Book a free demo" link on a Selenium course content page.

Starting URL: https://greenstech.in/selenium-course-content.html

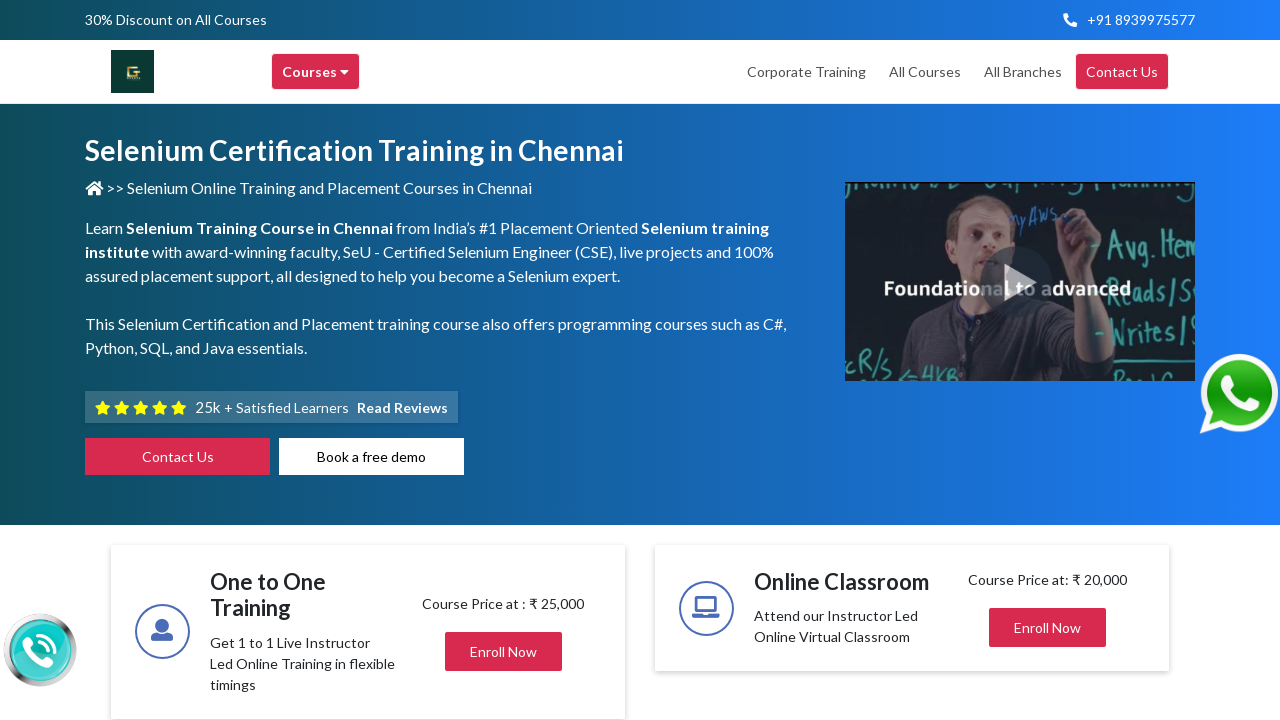

Scrolled down to 'Model Resumes' section
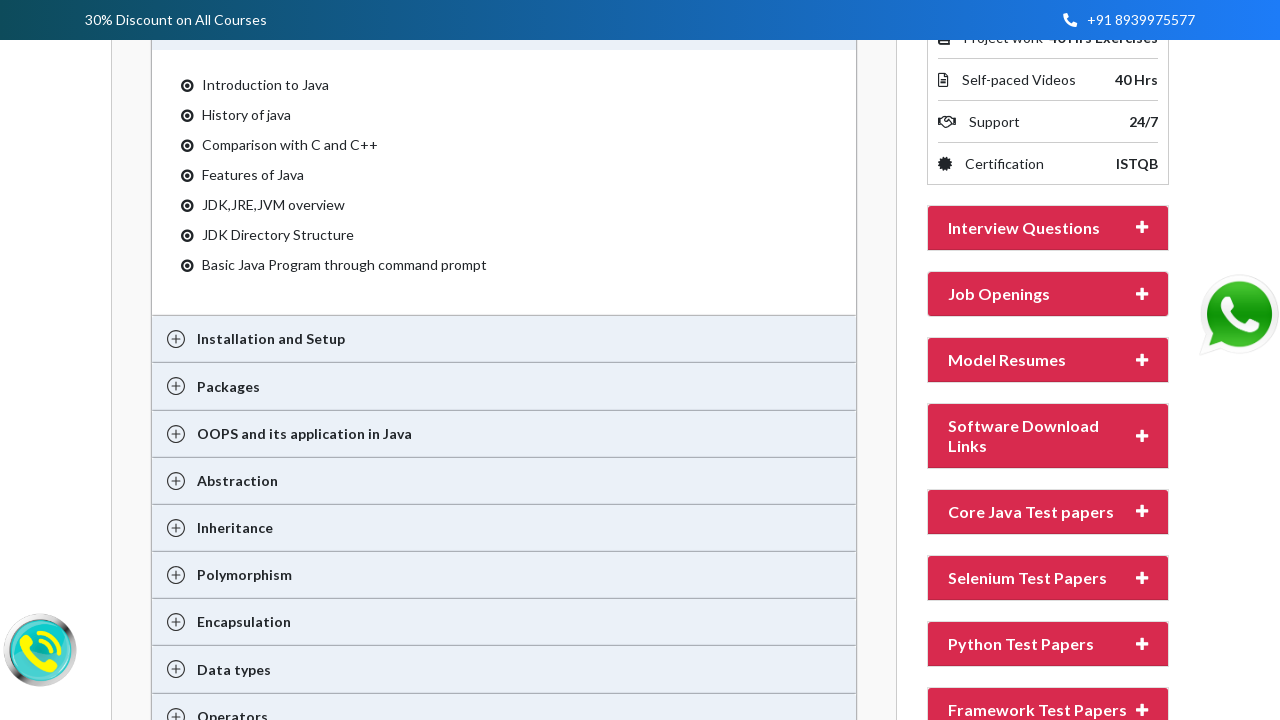

Waited 500ms for scroll animation to complete
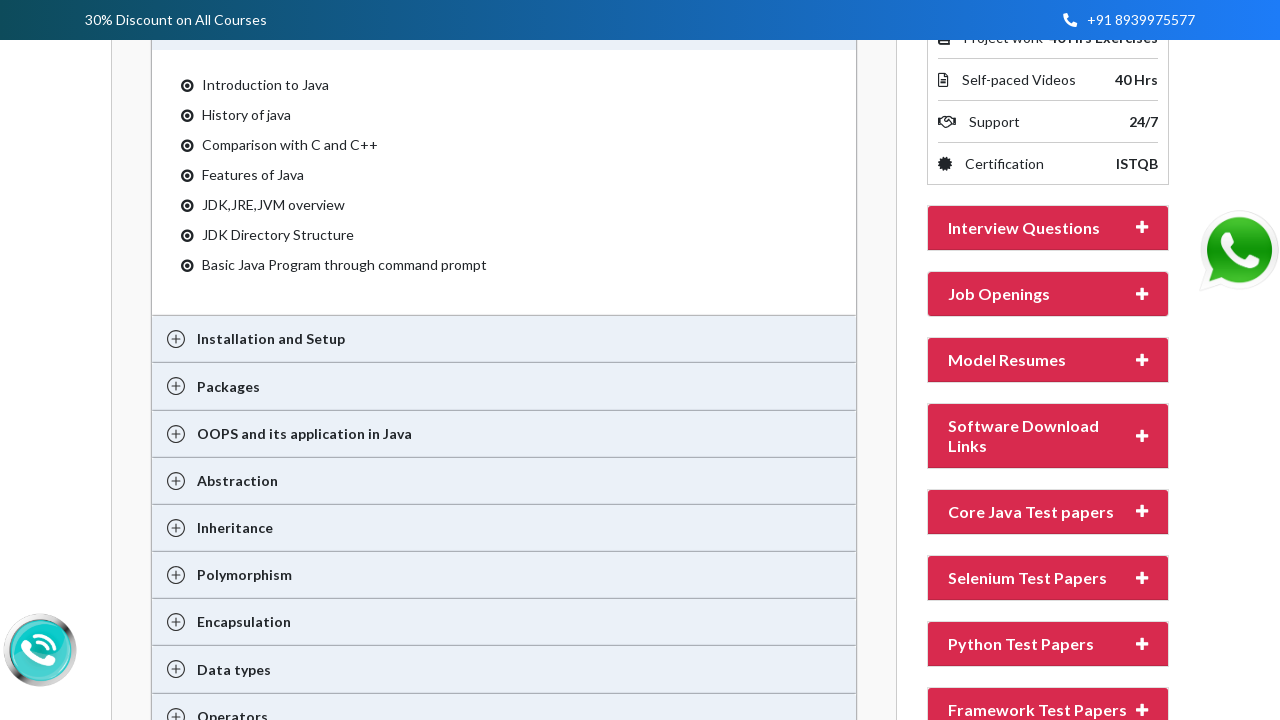

Scrolled back up to 'Book a free demo' link
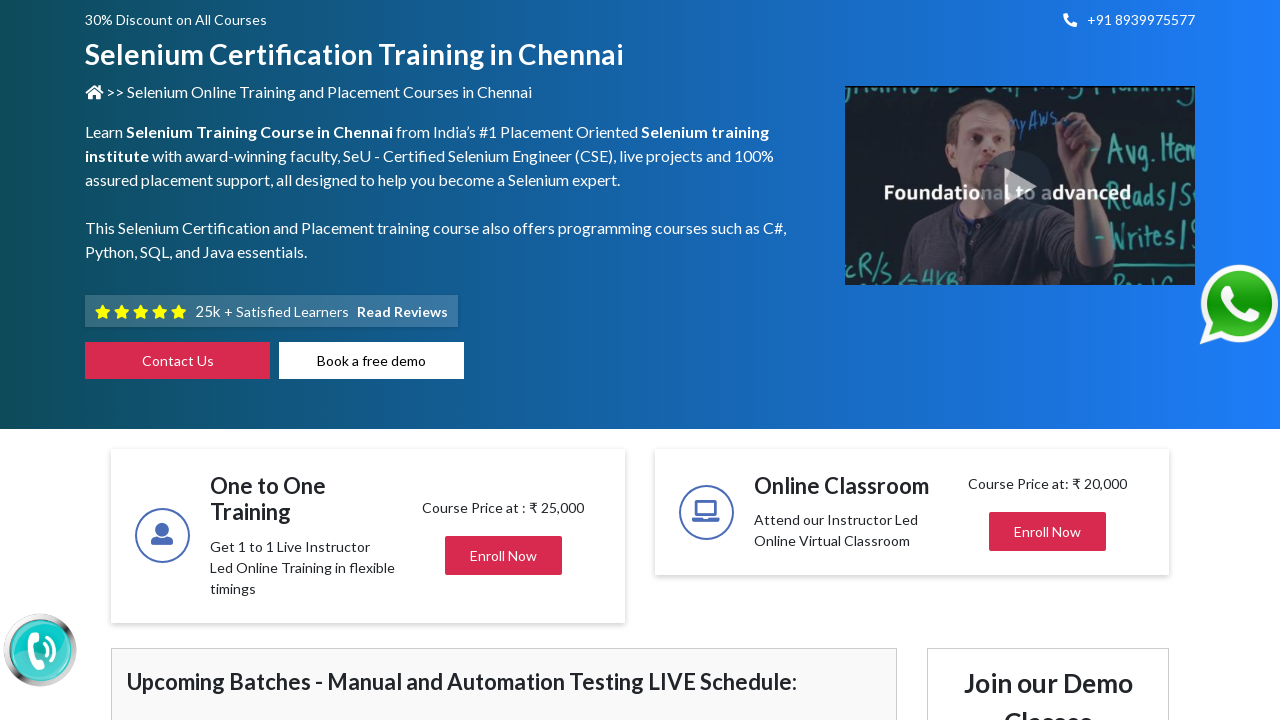

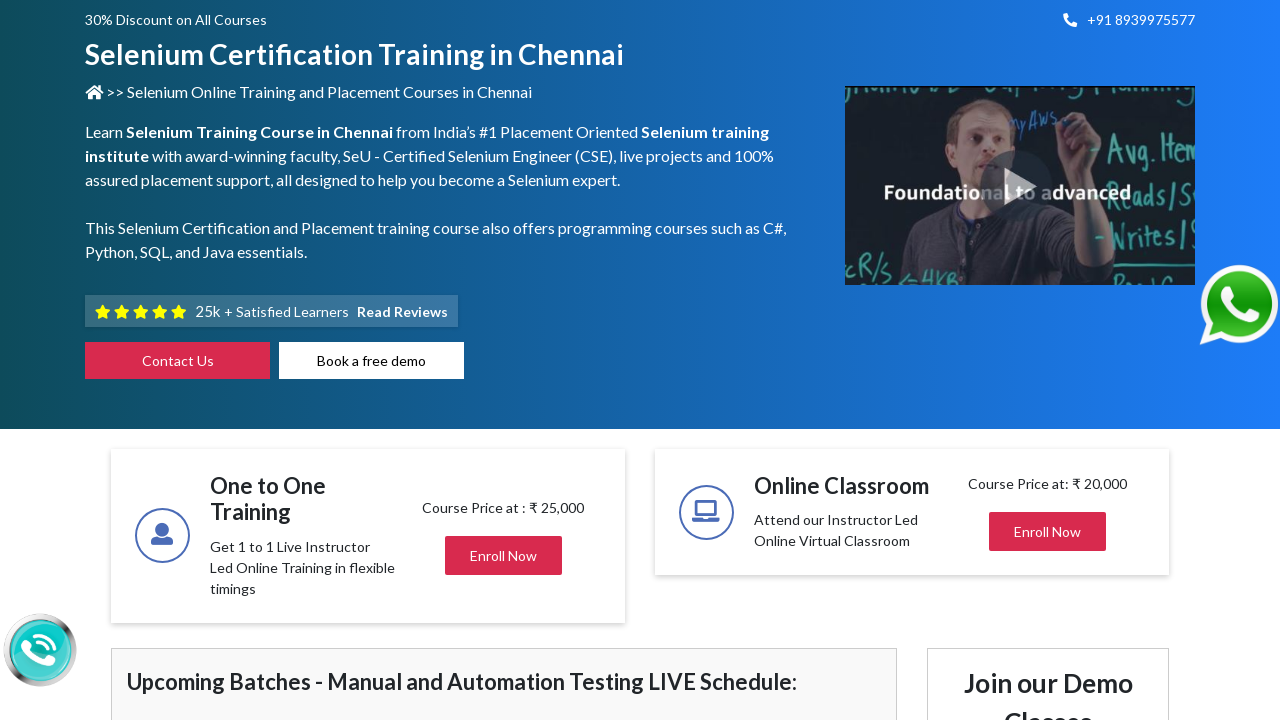